Navigates to Nike Canada website, hovers over the Men menu item, and verifies that submenu links are displayed

Starting URL: https://www.nike.com/ca/

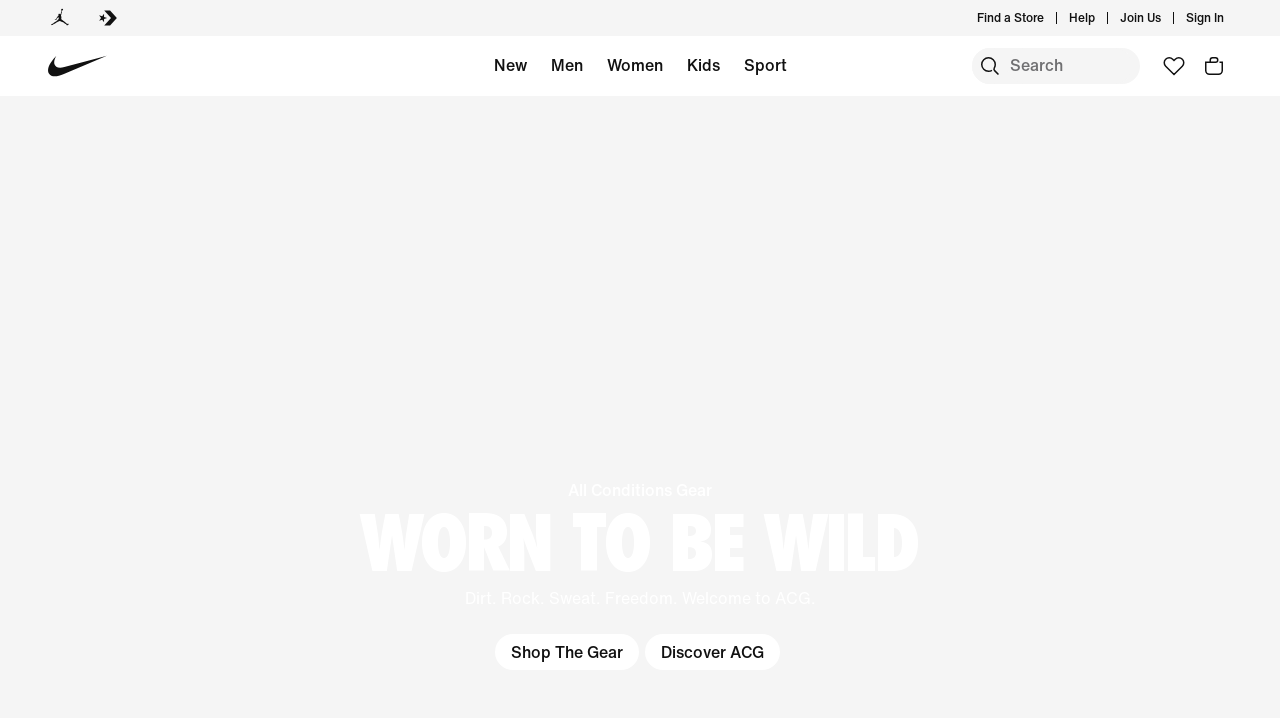

Waited for page to load - networkidle state reached
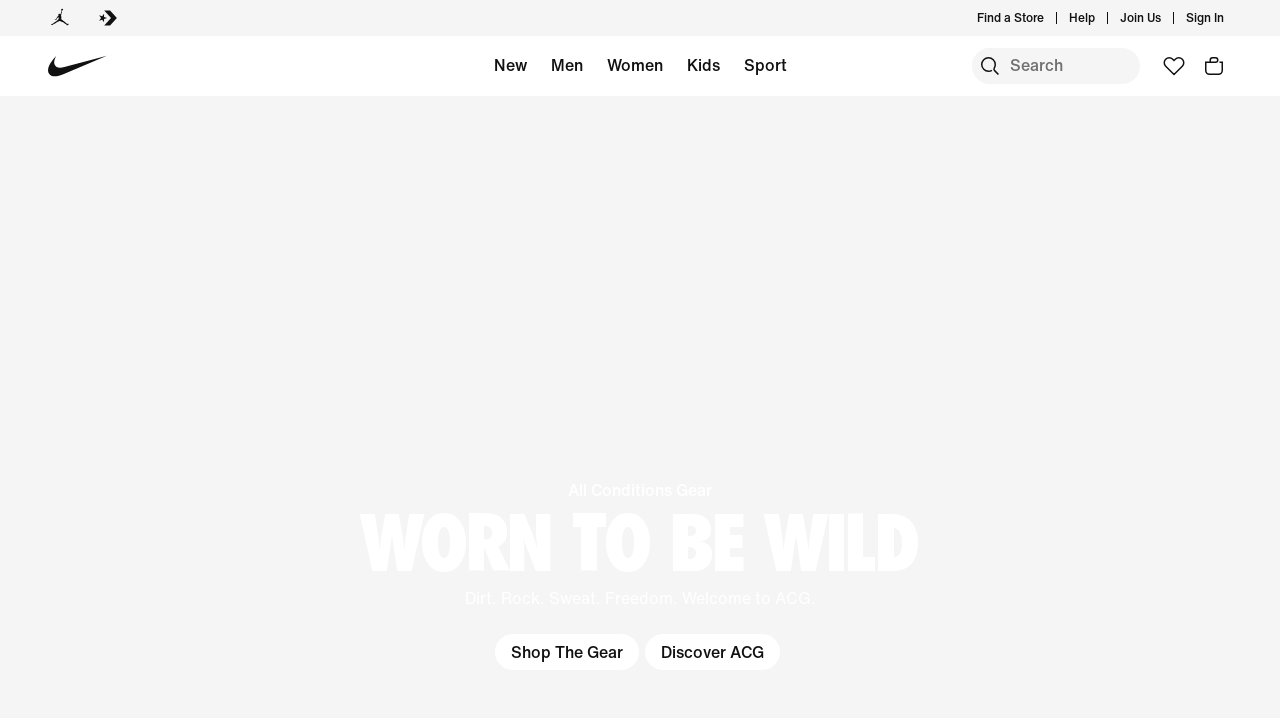

Located the Men menu item
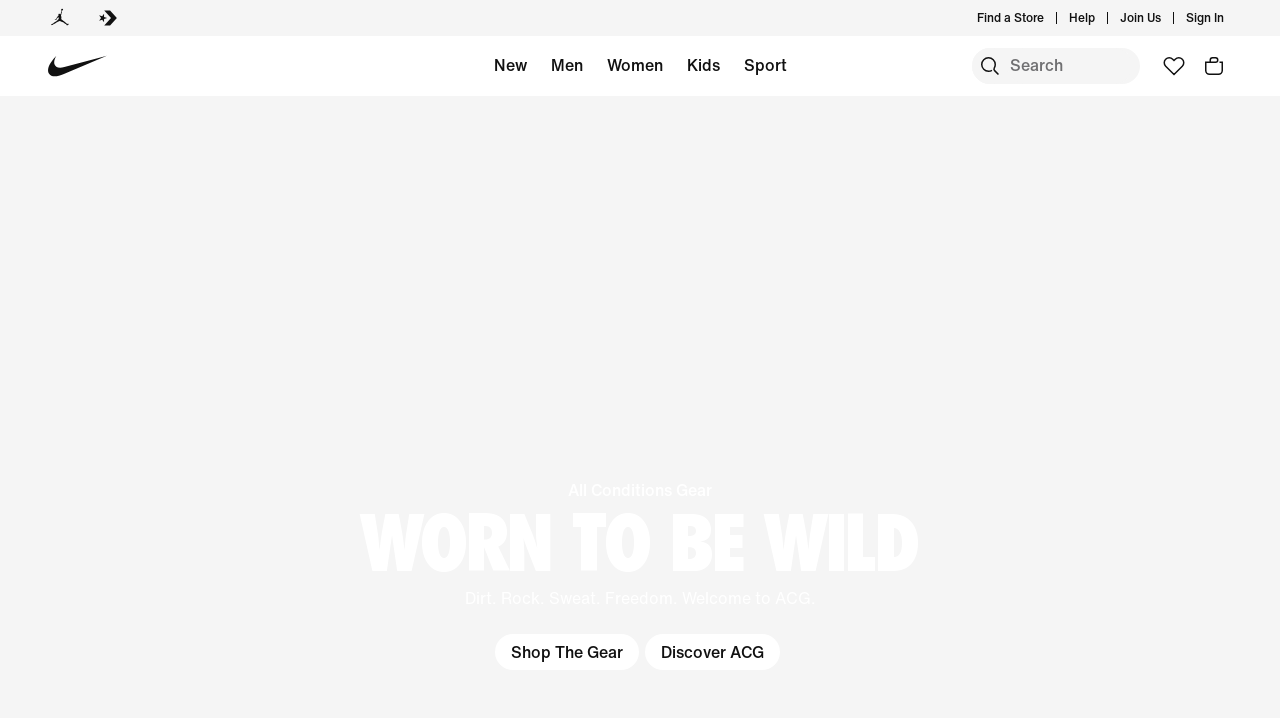

Hovered over the Men menu item at (566, 66) on a:has-text('Men') >> nth=0
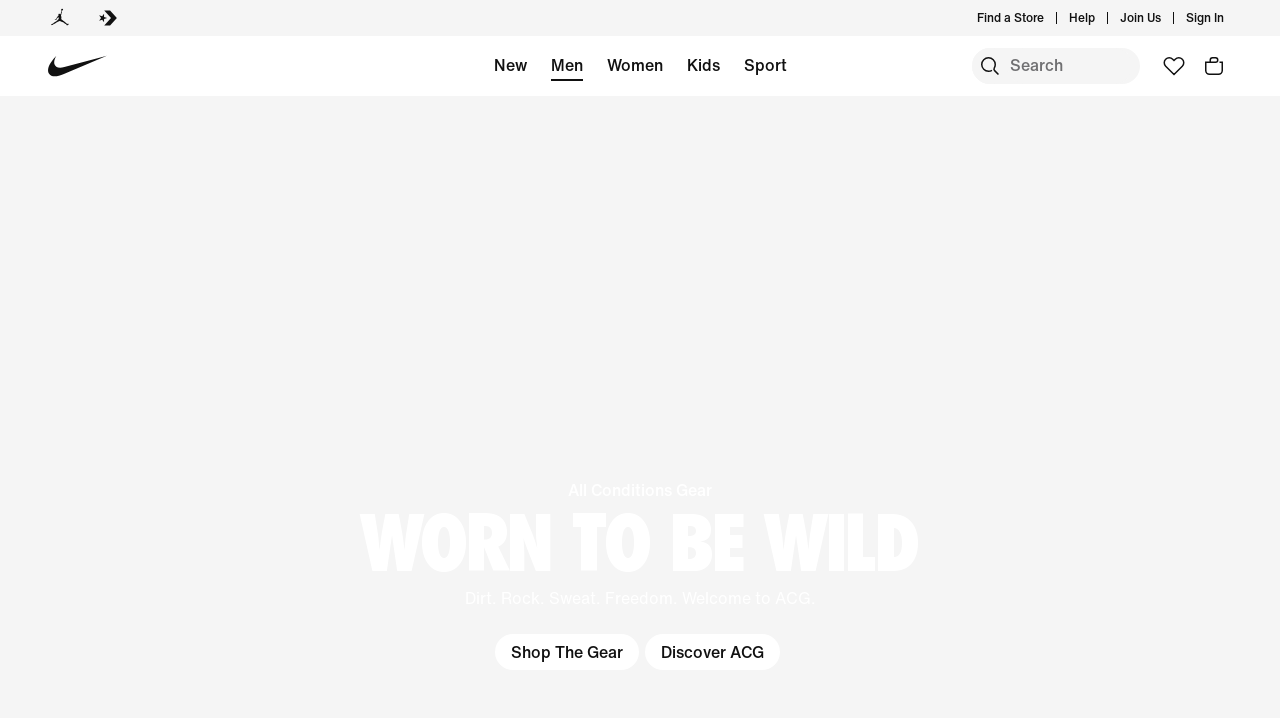

Waited 2000ms for submenu to appear
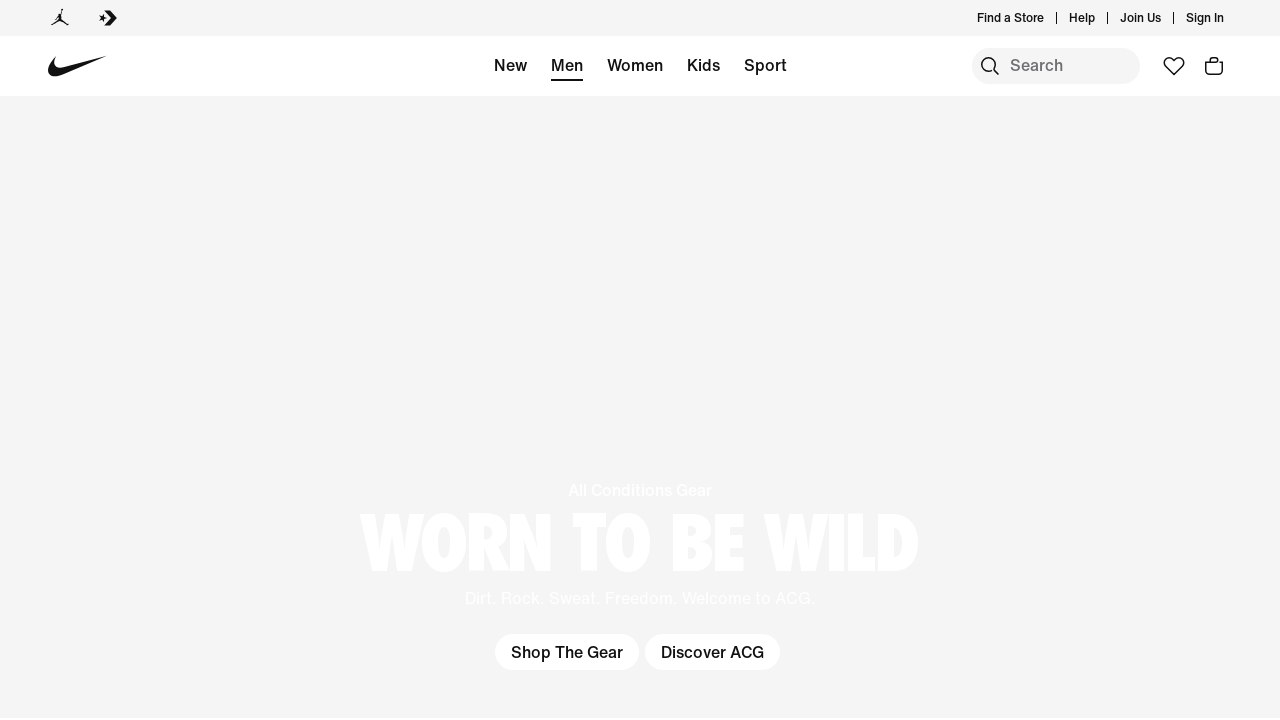

Found 0 submenu links under Men > Shoes
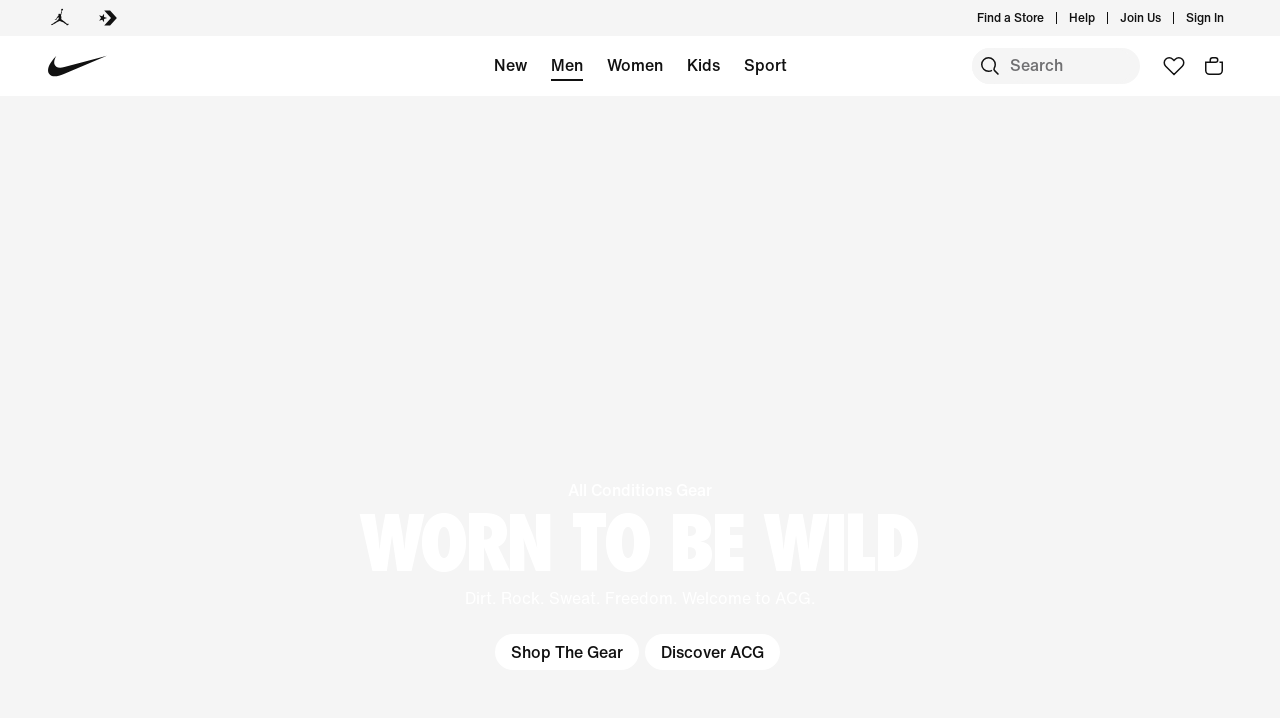

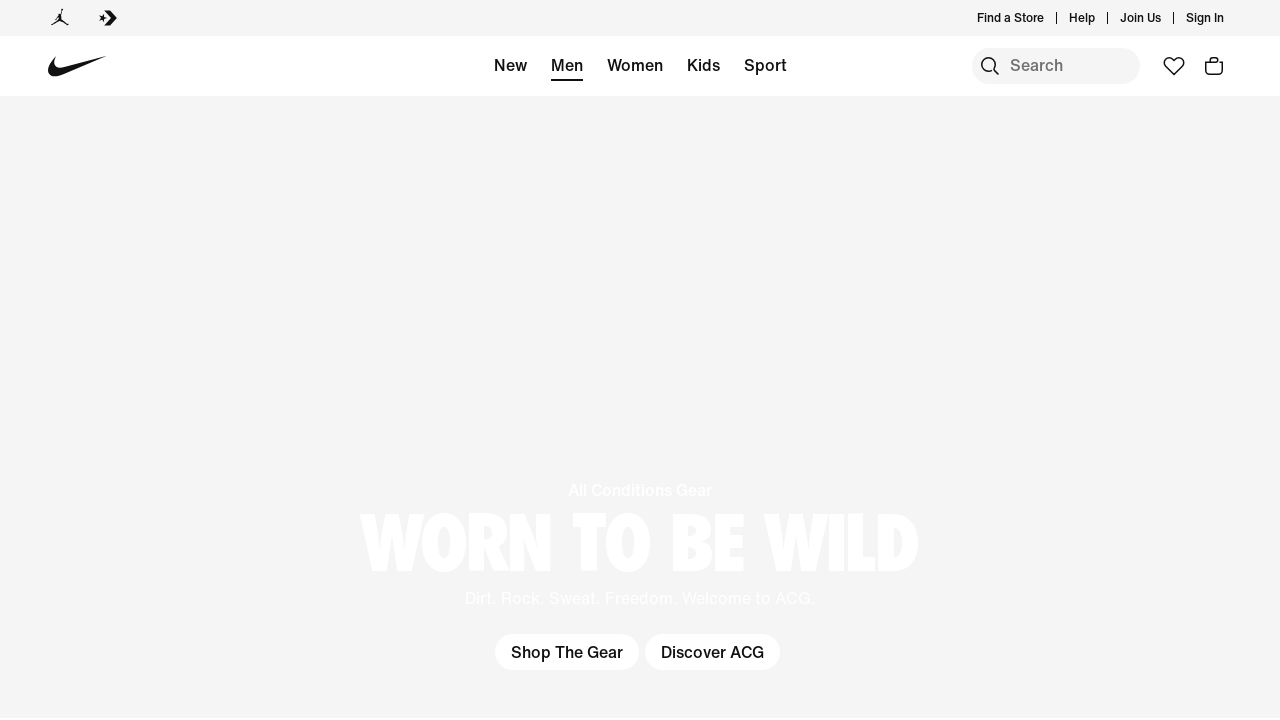